Navigates to JGlobal patent detail pages and verifies that patent count information is displayed in the detail list title element

Starting URL: https://jglobal.jst.go.jp/detail?JGLOBAL_ID=202301016710211380&e=REL0103EST

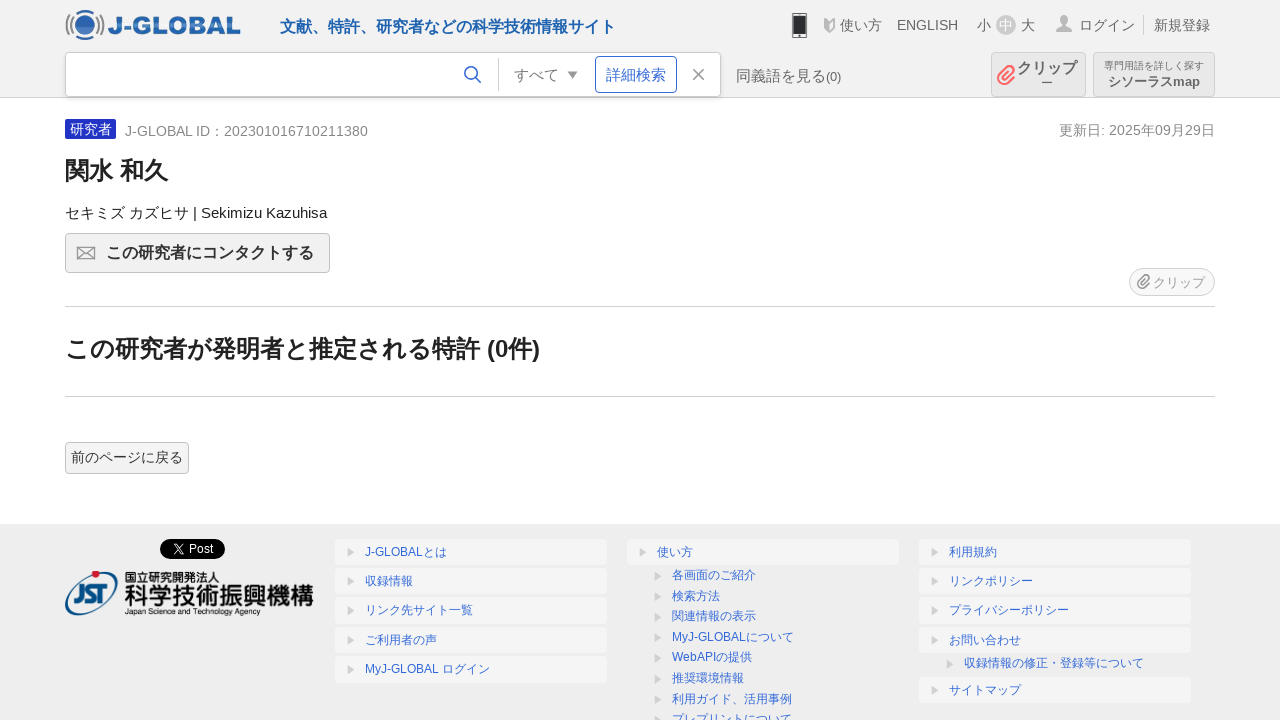

Waited for page to fully load (domcontentloaded)
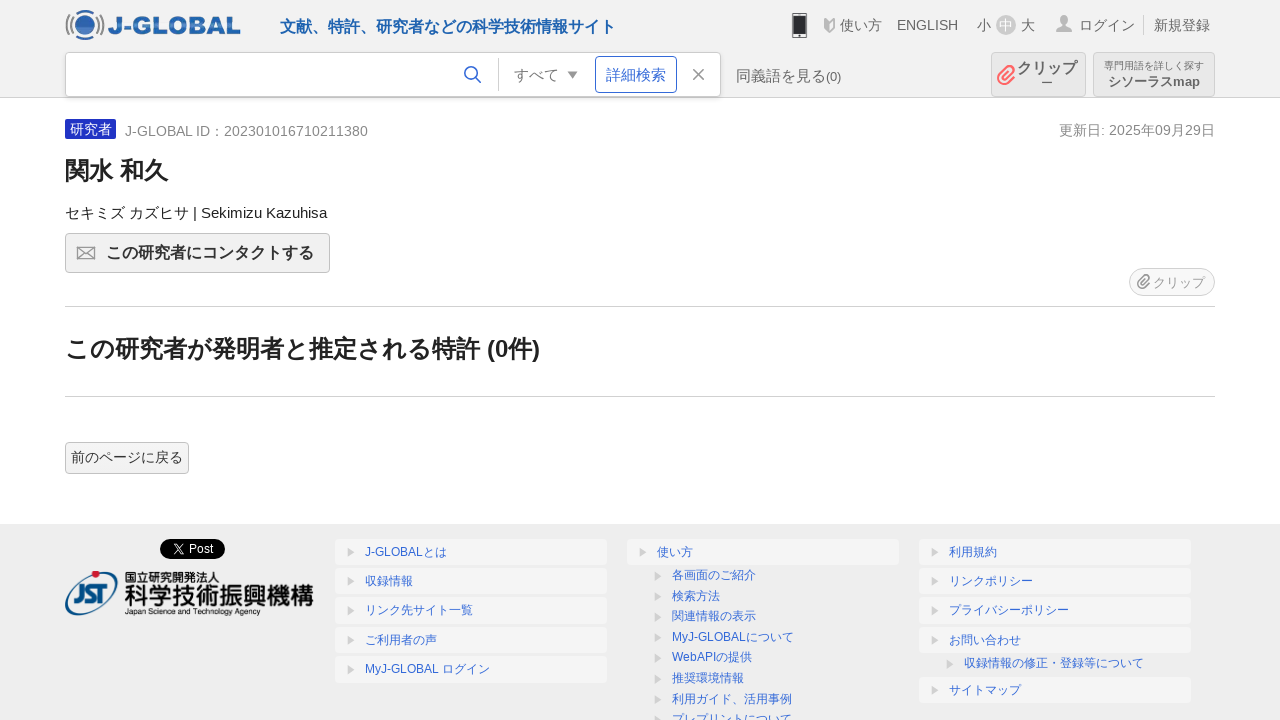

Waited for detail list title element to appear
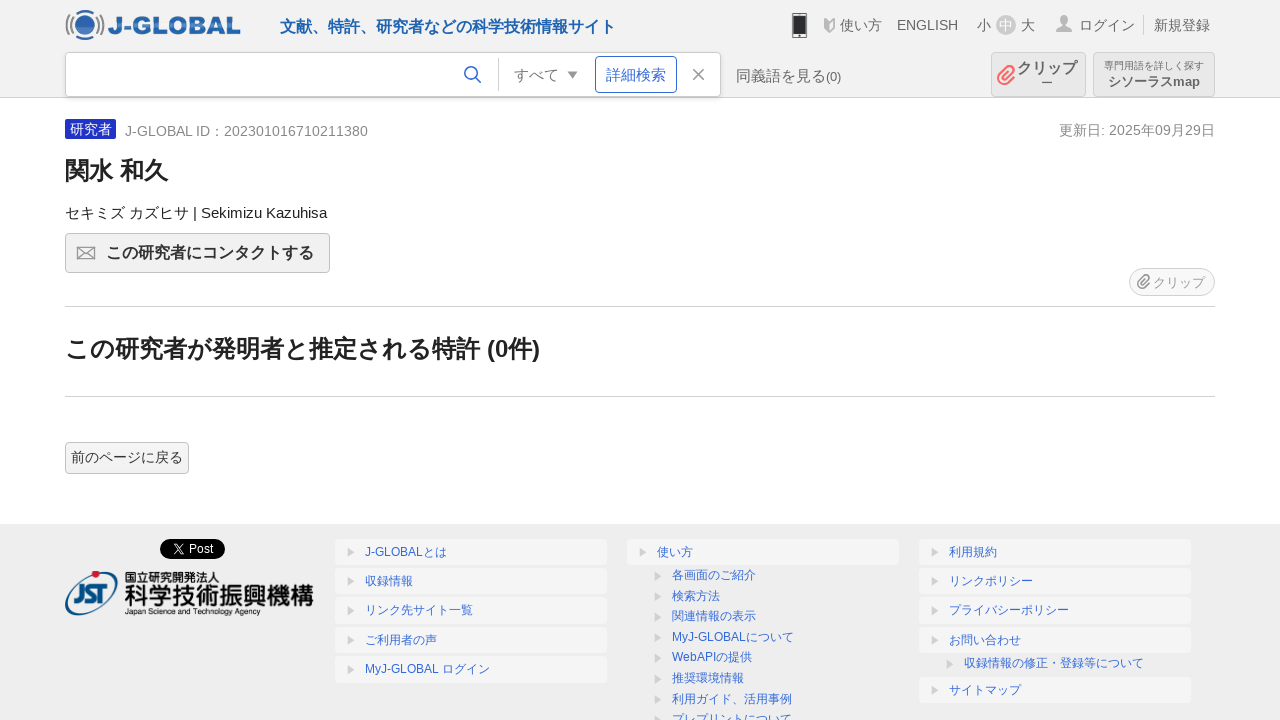

Verified detail list title element is visible
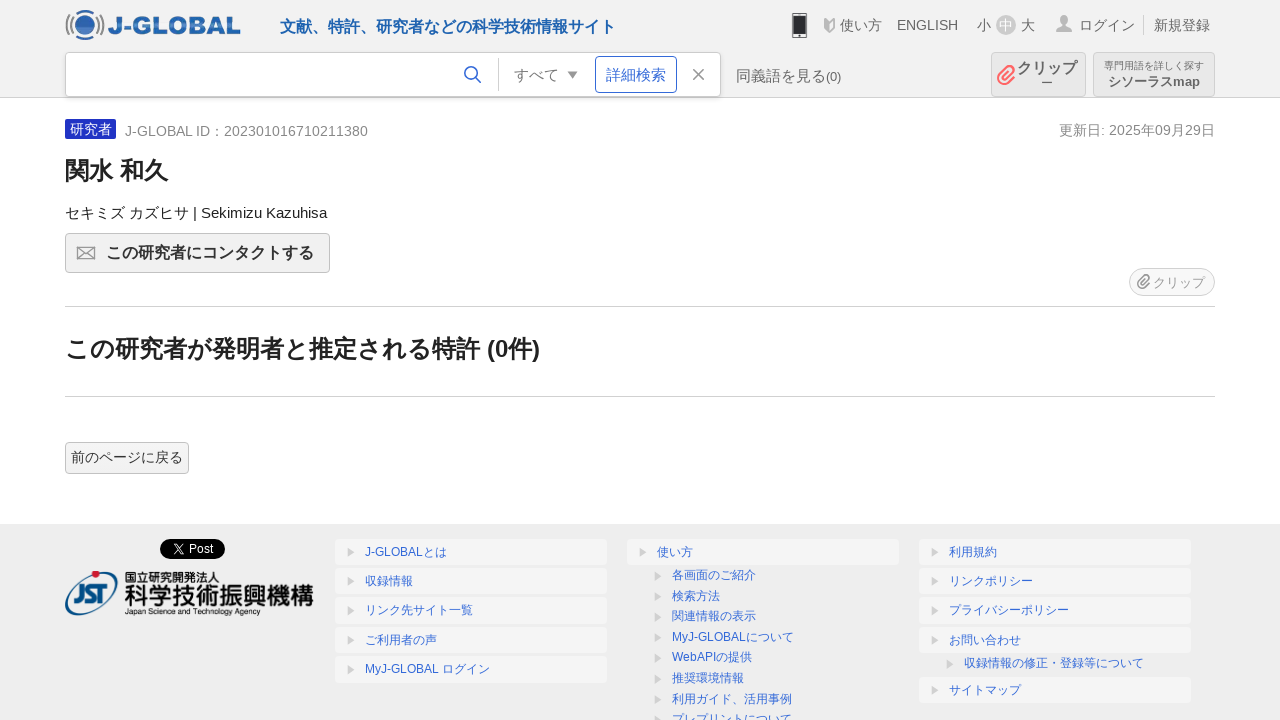

Retrieved text content from detail list title: '
							この研究者が発明者と推定される特許 (0件)'
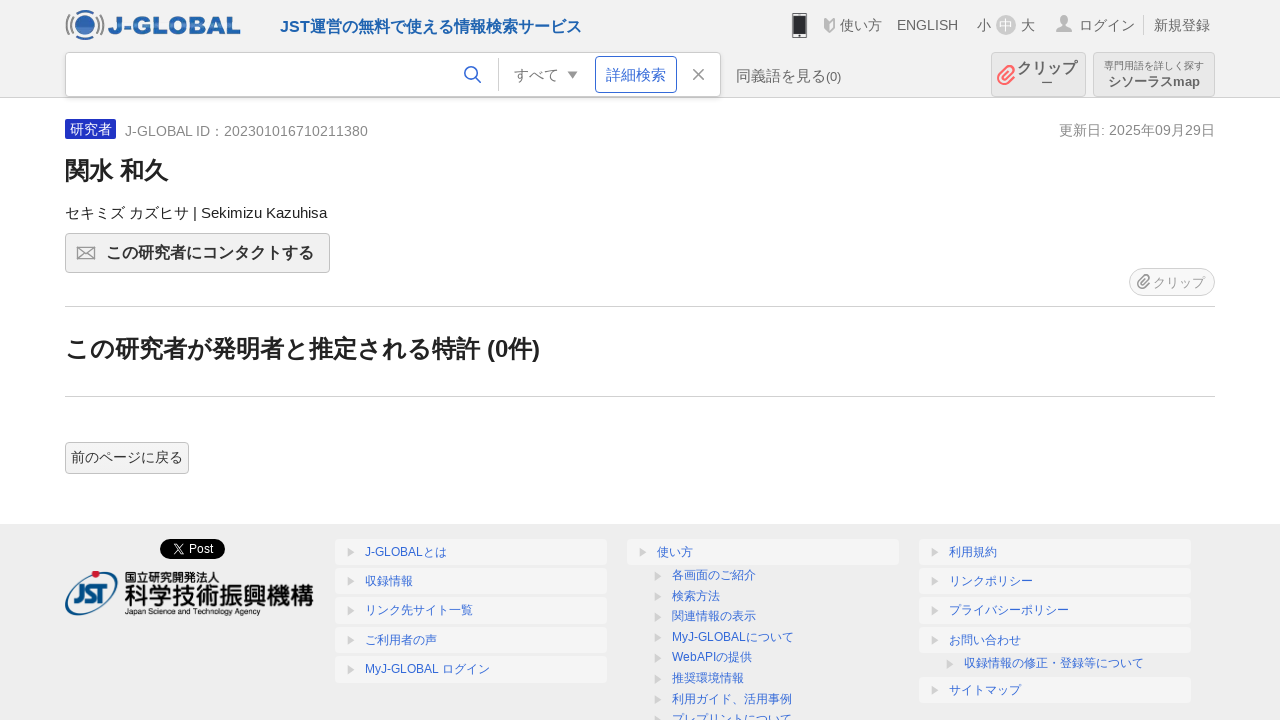

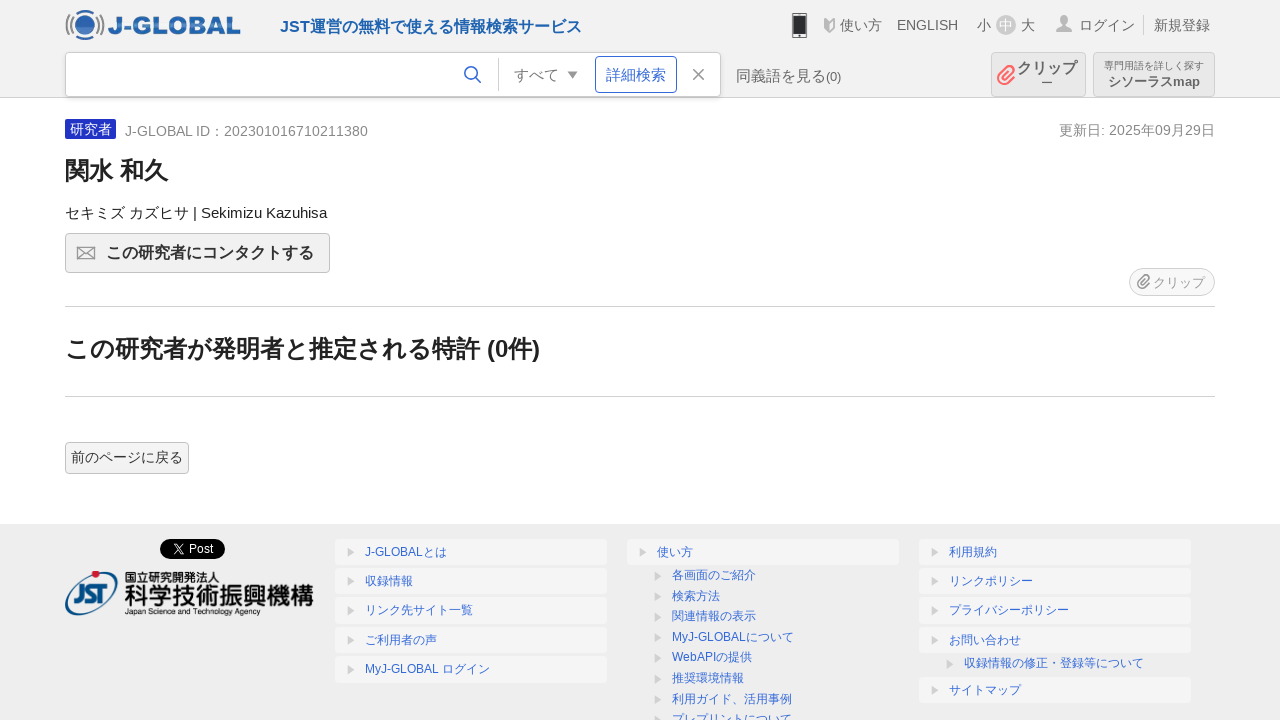